Opens the dropdown menu and verifies it contains exactly 14 links

Starting URL: https://formy-project.herokuapp.com/

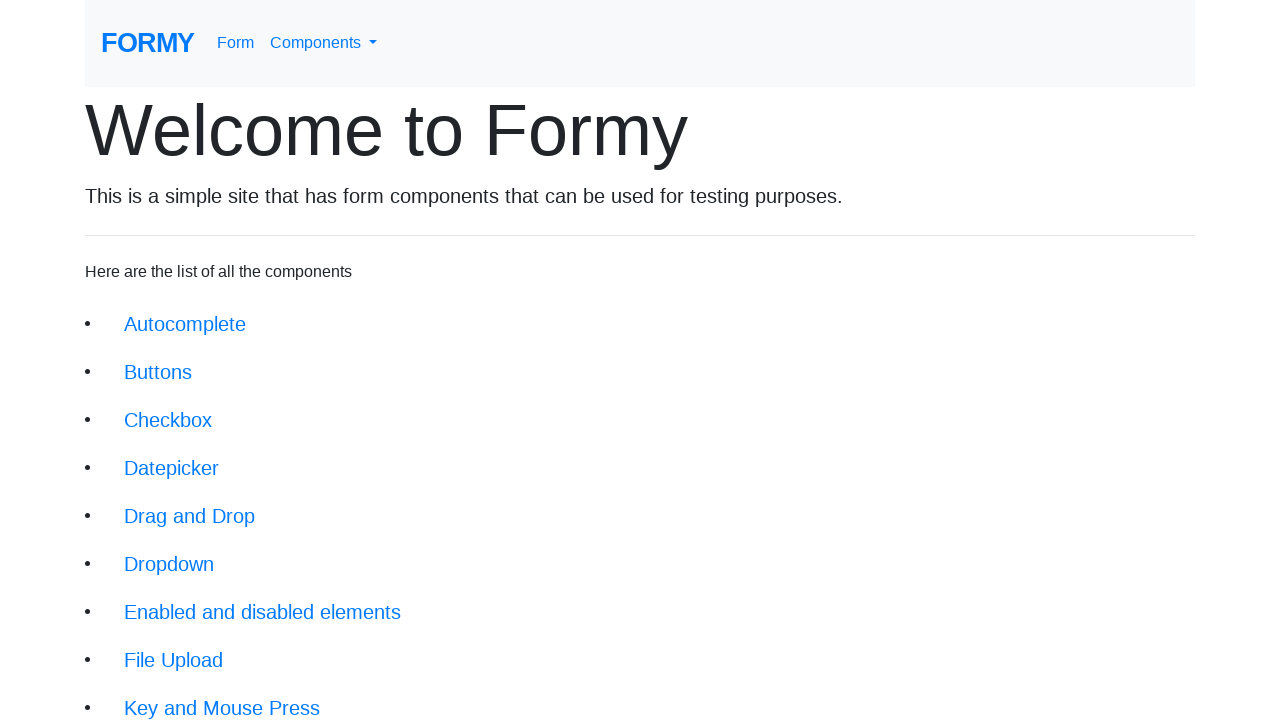

Clicked on dropdown menu link at (324, 43) on a#navbarDropdownMenuLink
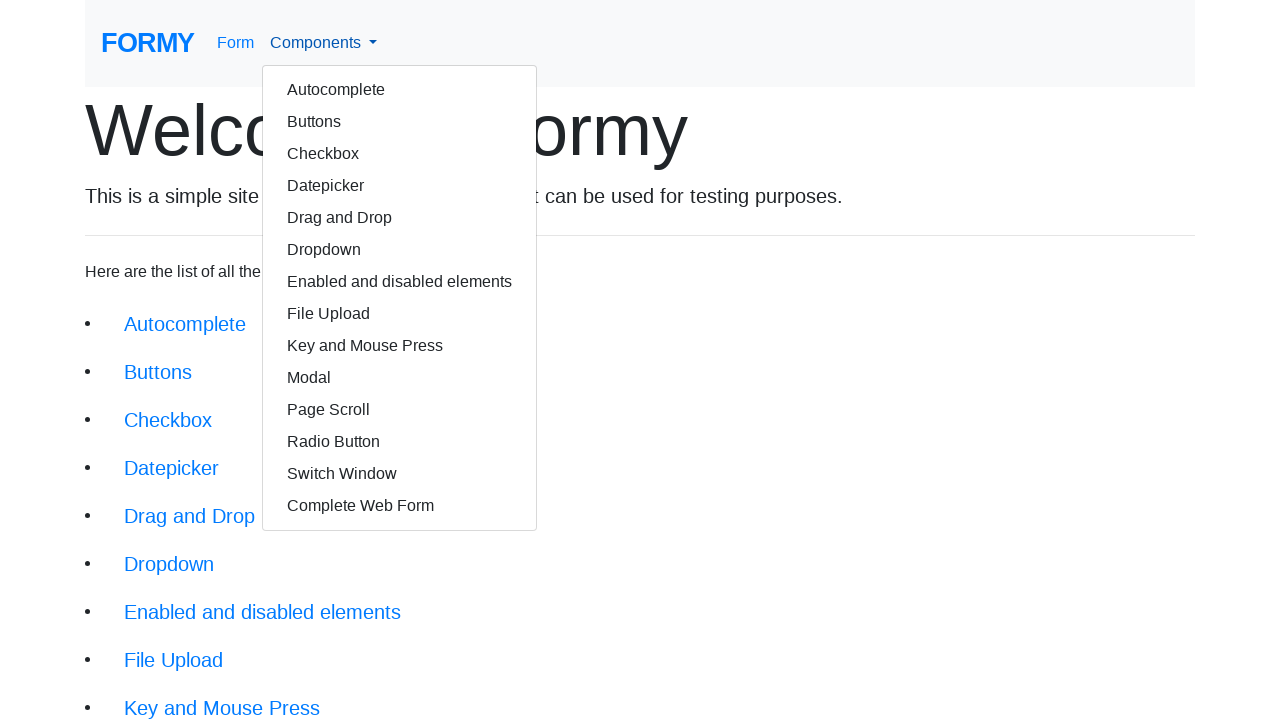

Dropdown menu appeared
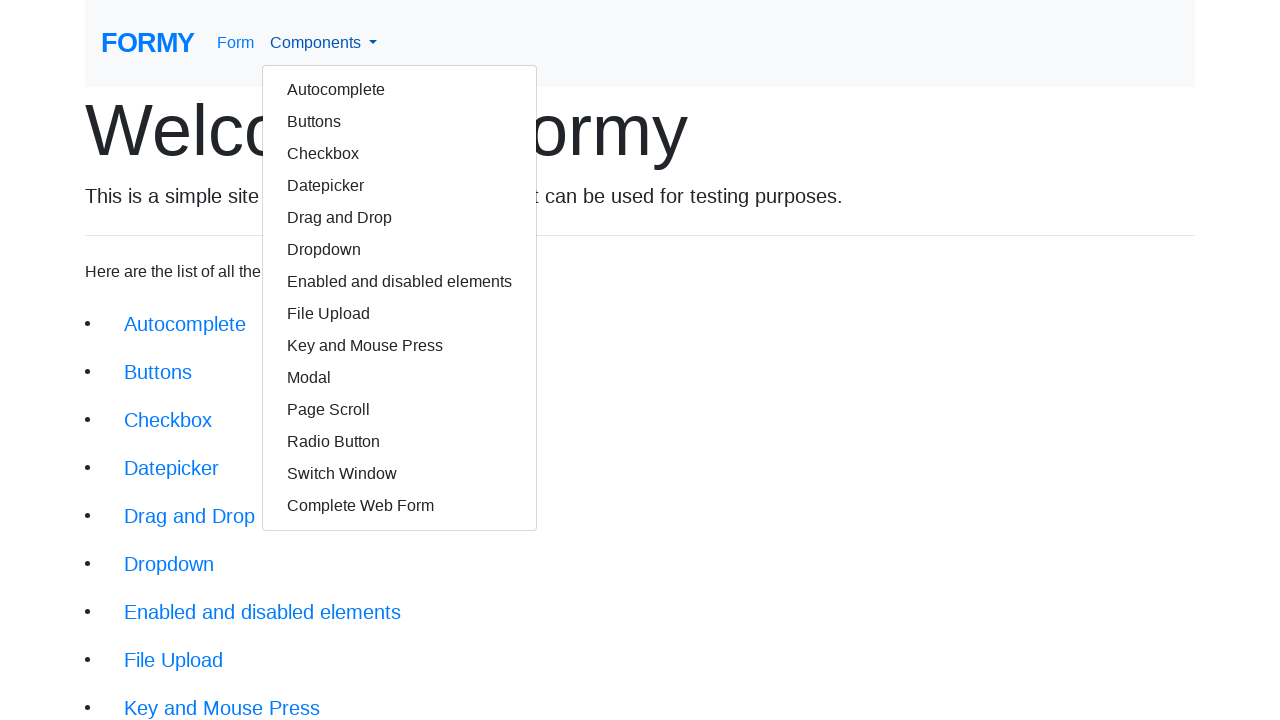

Retrieved all dropdown menu links
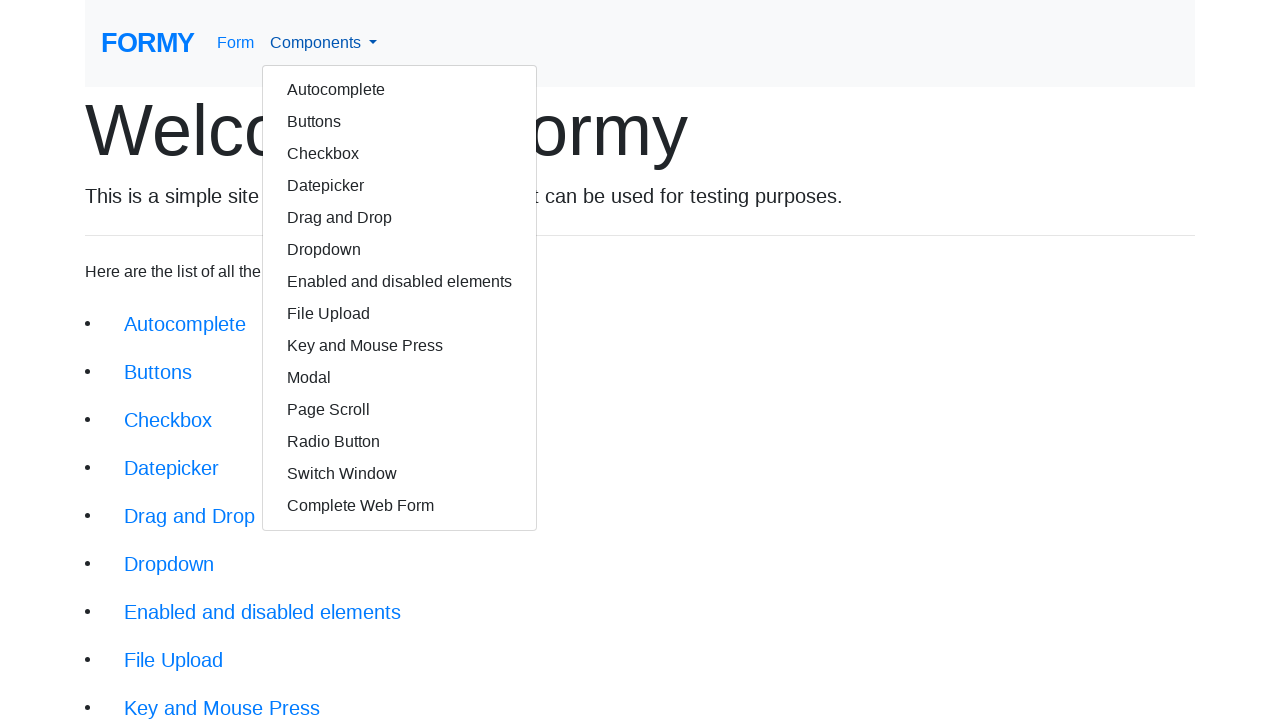

Verified dropdown menu contains exactly 14 links
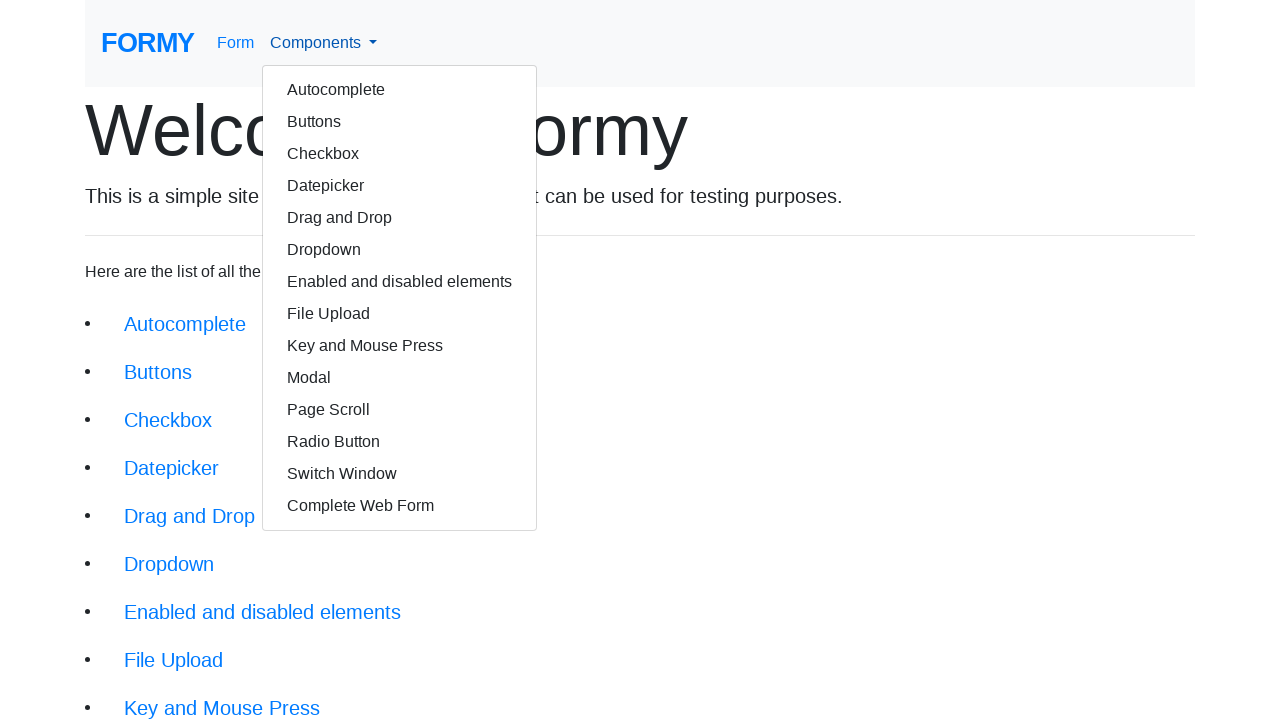

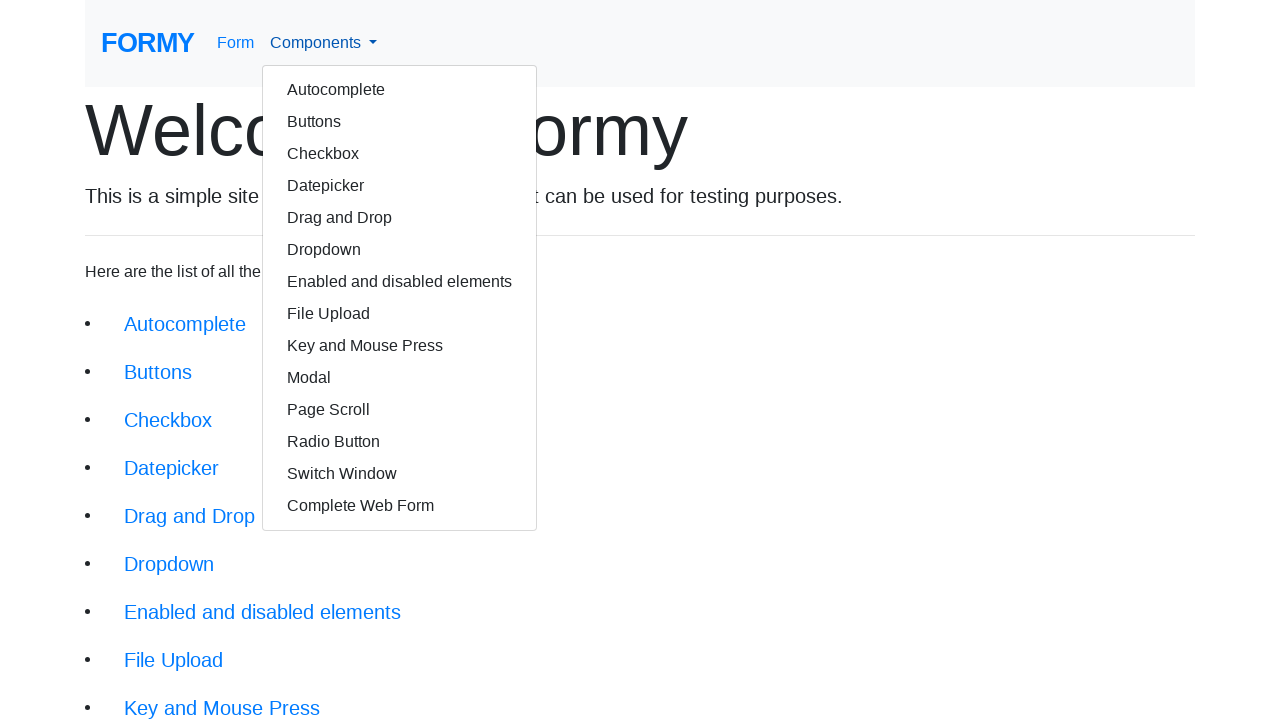